Solves a math problem by reading two numbers from the page, calculating their sum, and selecting the result from a dropdown menu

Starting URL: http://suninjuly.github.io/selects1.html

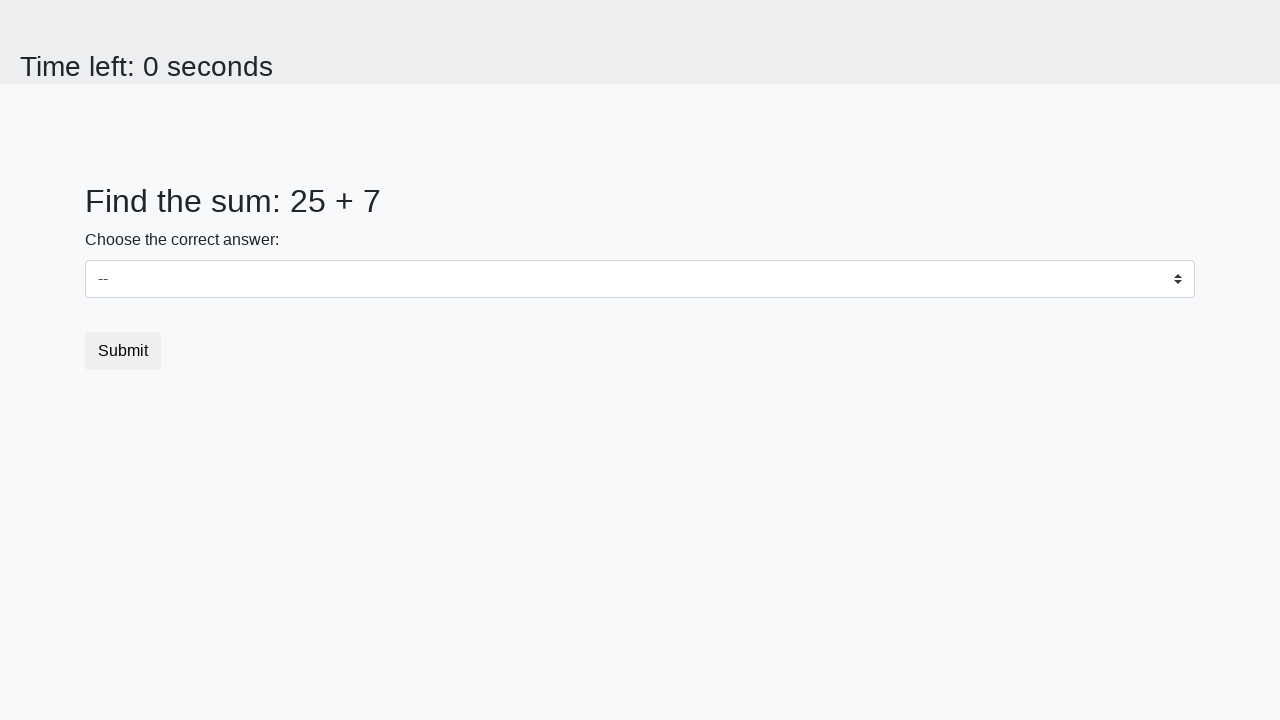

Retrieved first number from #num1 element
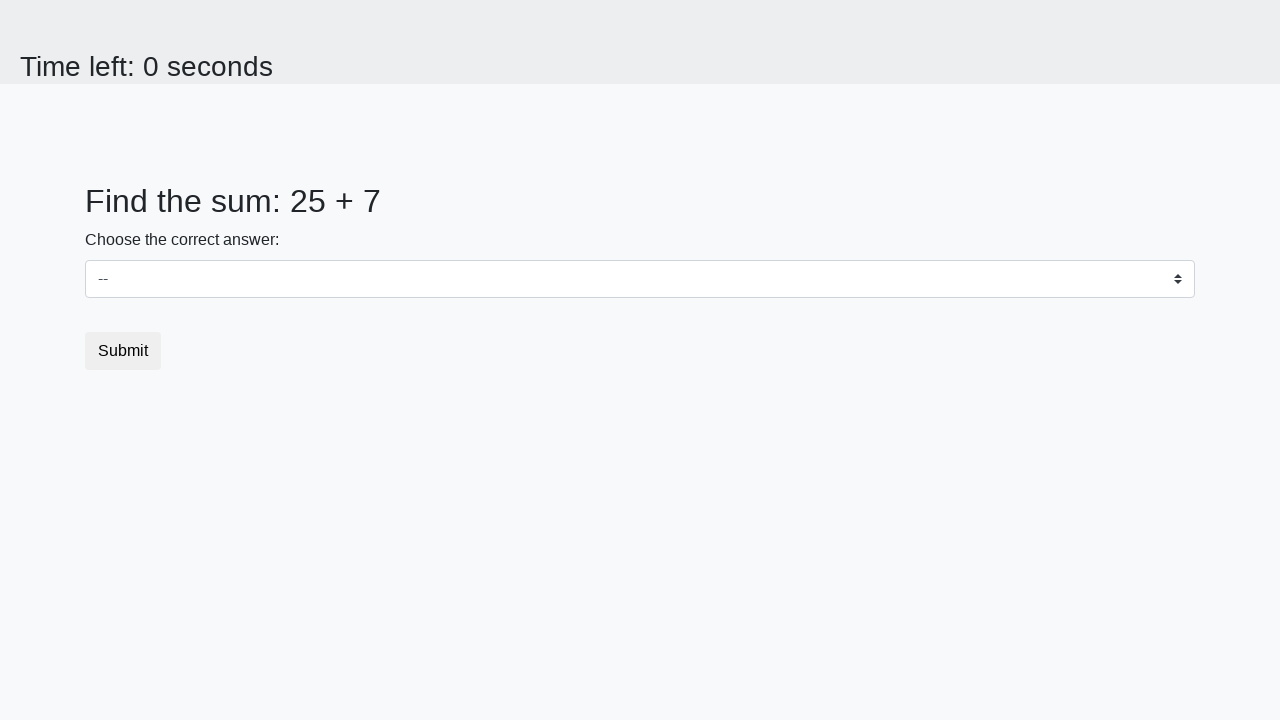

Retrieved second number from #num2 element
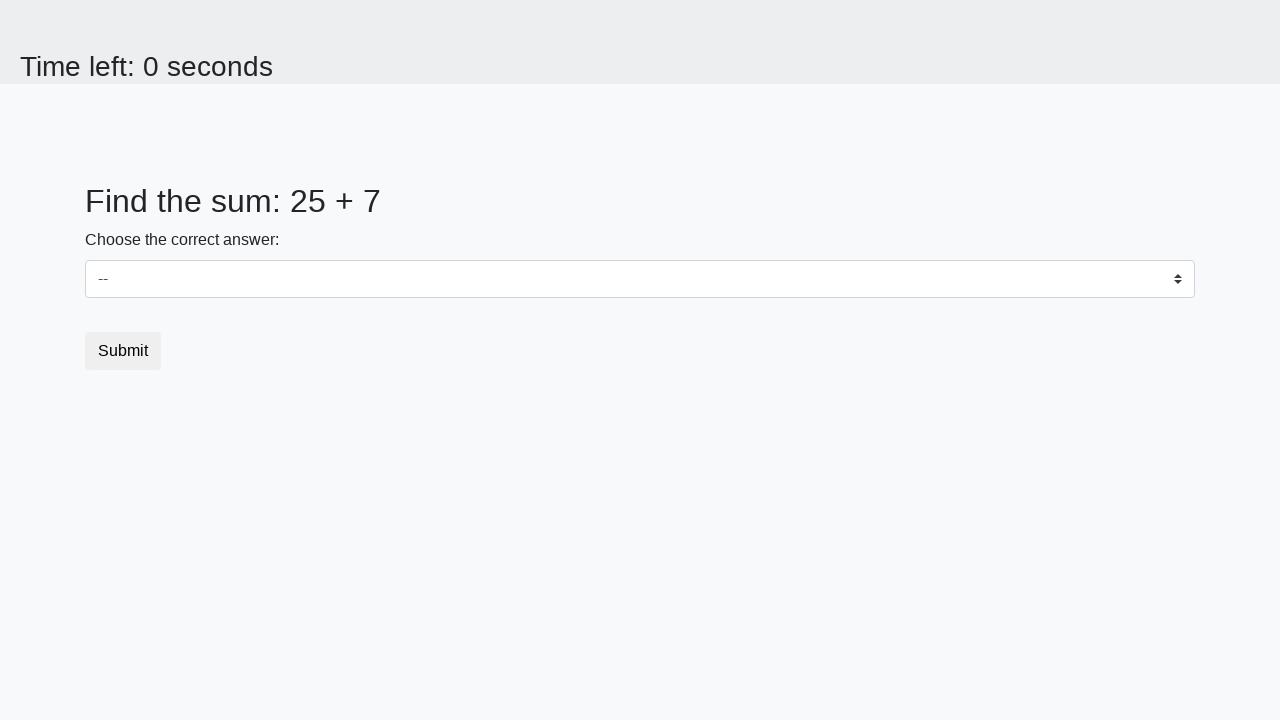

Calculated sum: 25 + 7 = 32
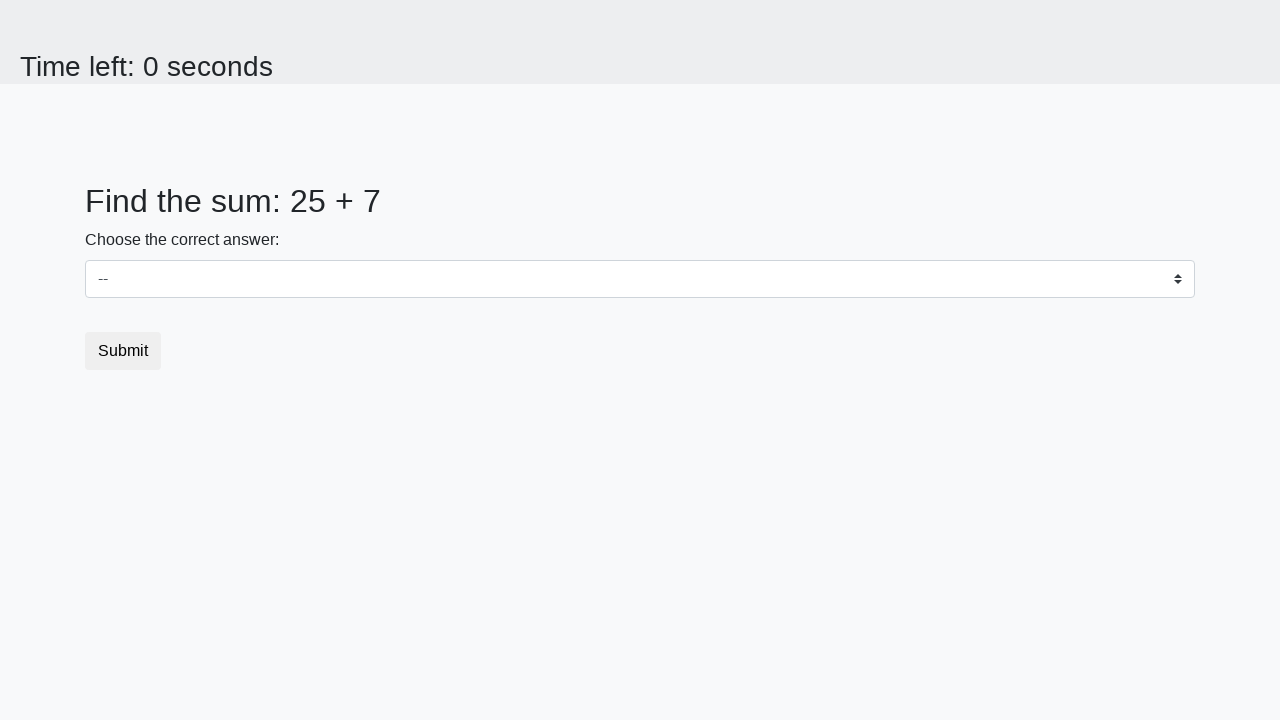

Selected calculated result 32 from dropdown menu on select
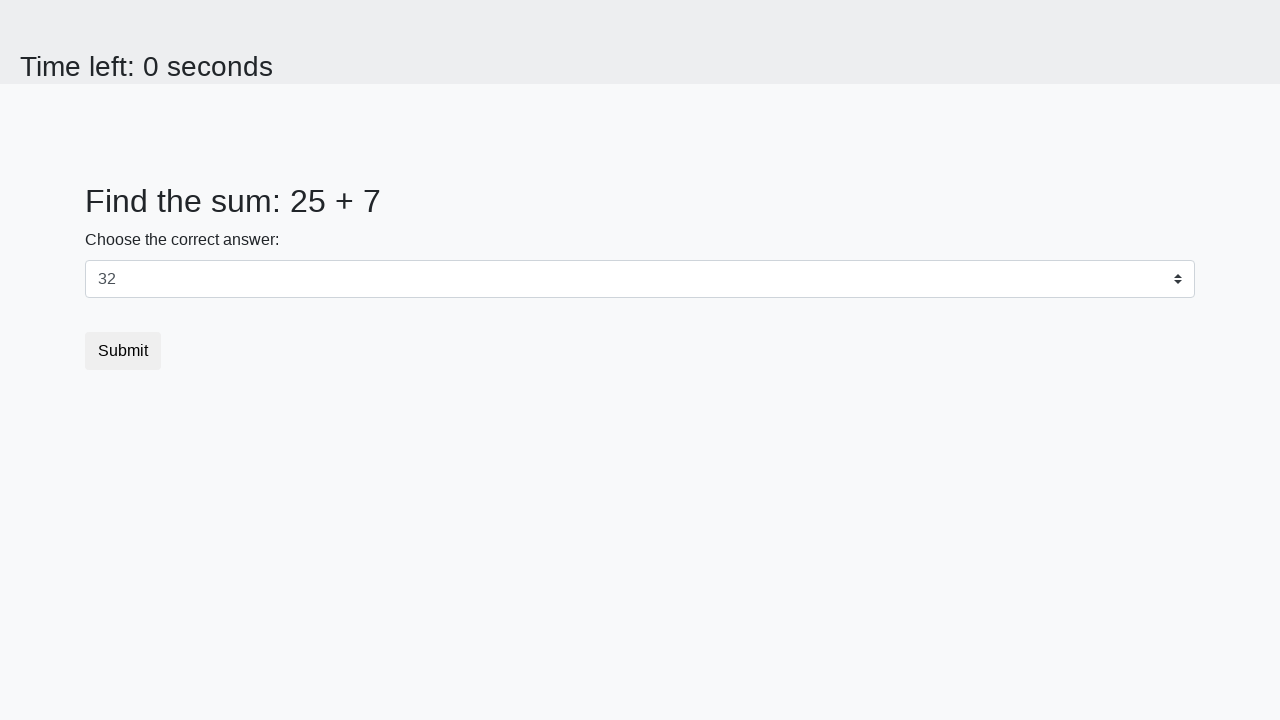

Clicked submit button to complete the math problem at (123, 351) on button.btn
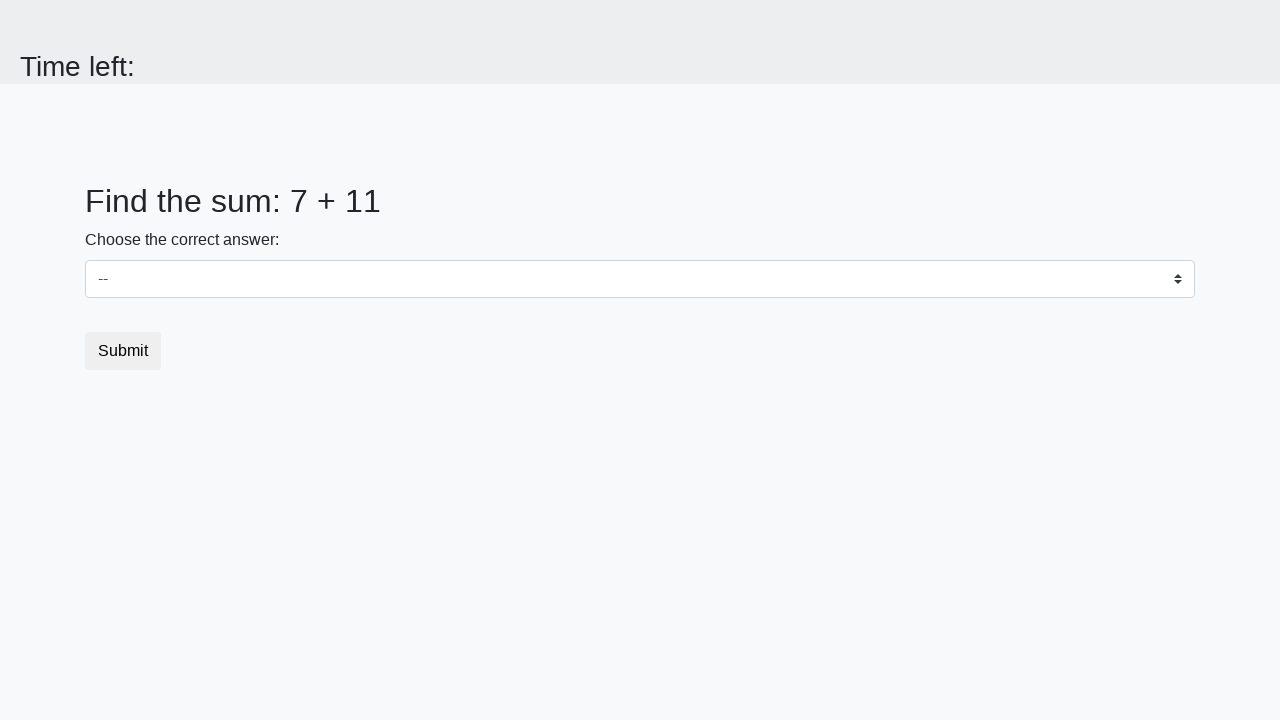

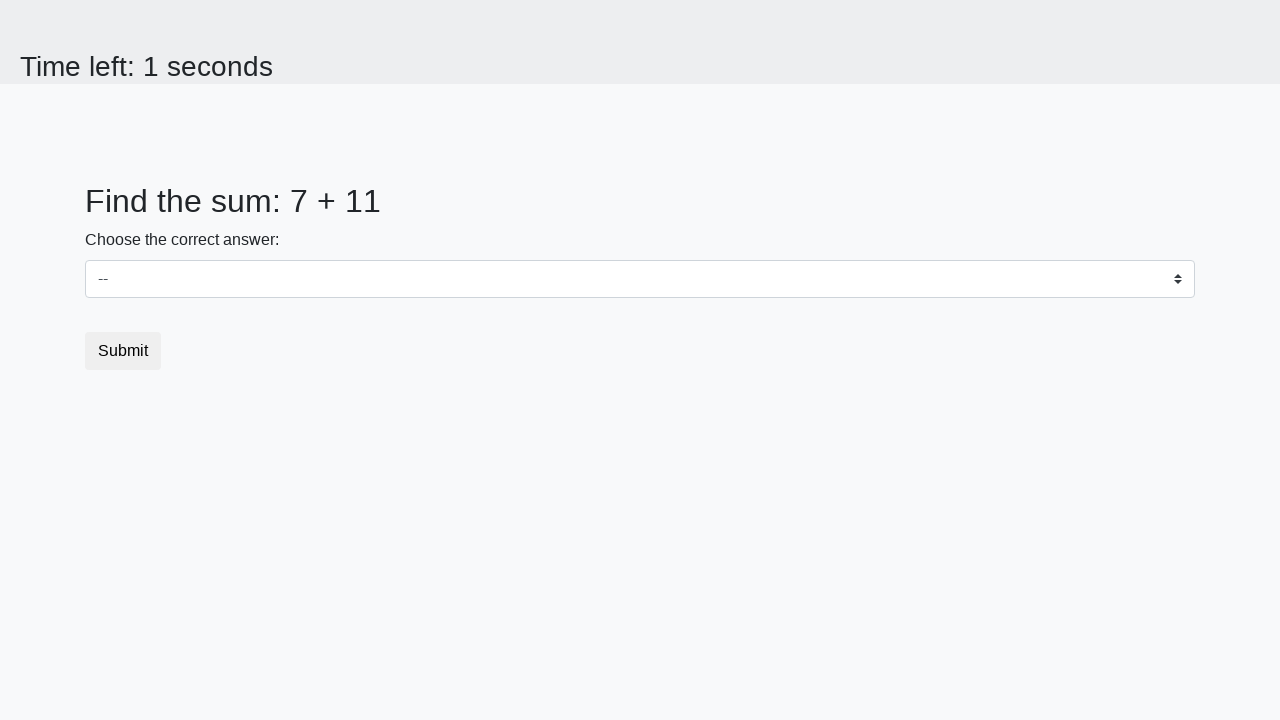